Tests left-click functionality on a button that triggers a context menu, then verifies menu items are displayed

Starting URL: https://swisnl.github.io/jQuery-contextMenu/demo/trigger-left-click.html

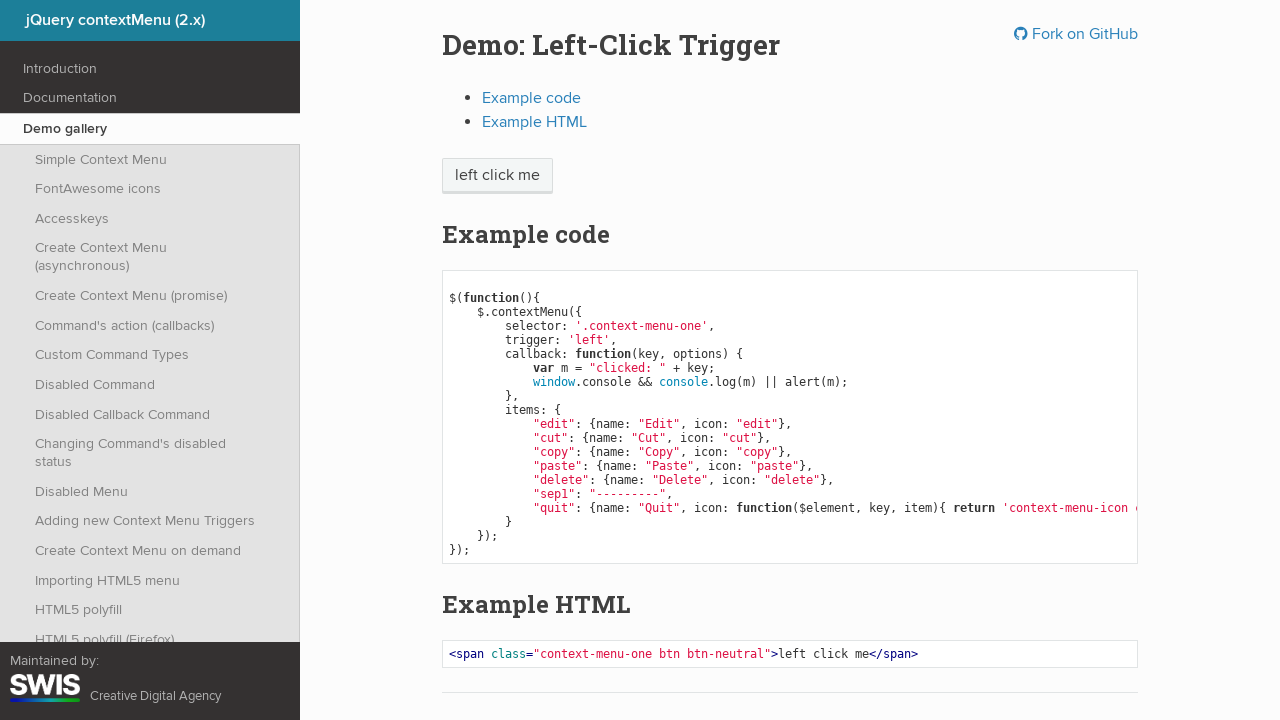

Navigated to left-click context menu demo page
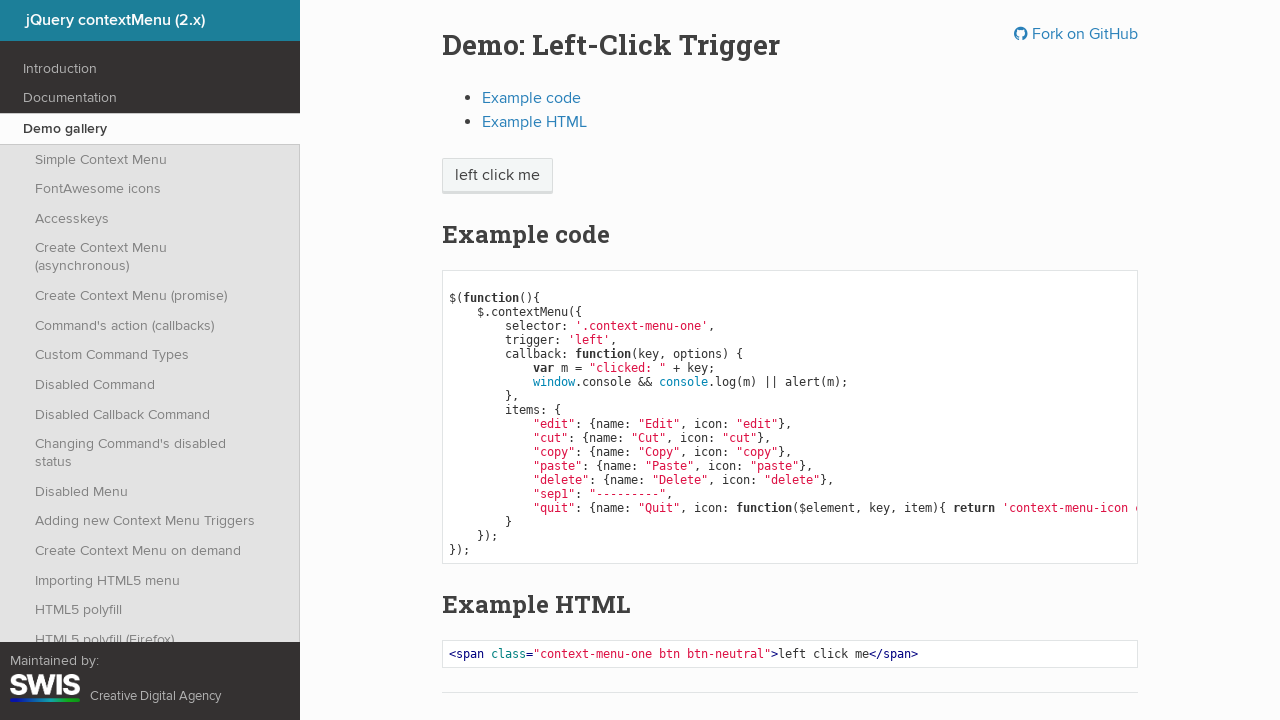

Clicked button to trigger context menu at (497, 176) on span.btn-neutral
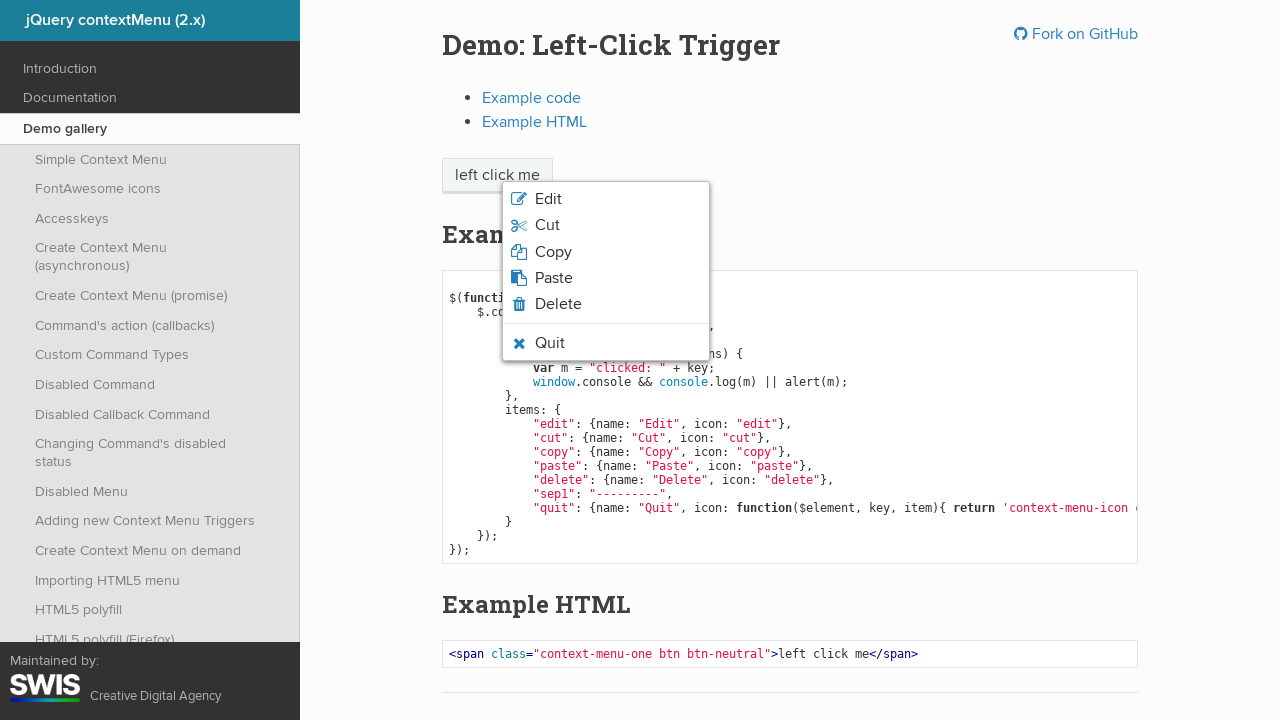

Context menu appeared with menu items
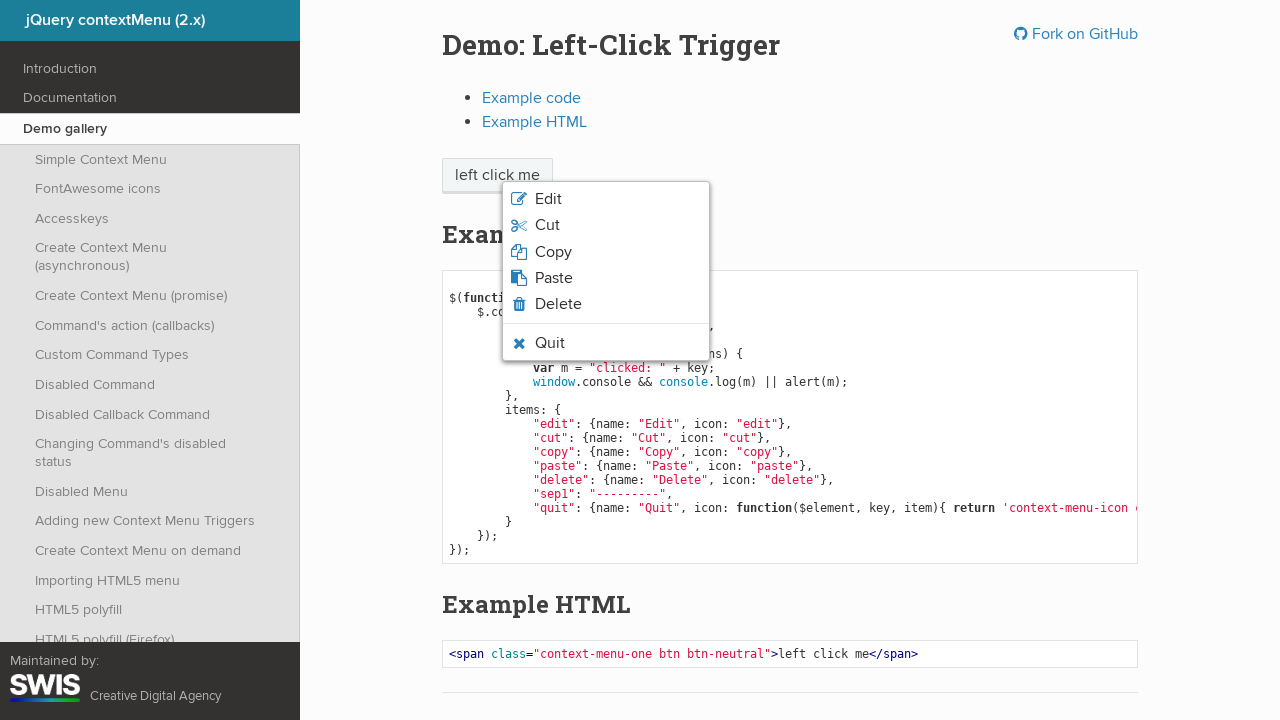

Located 6 menu items
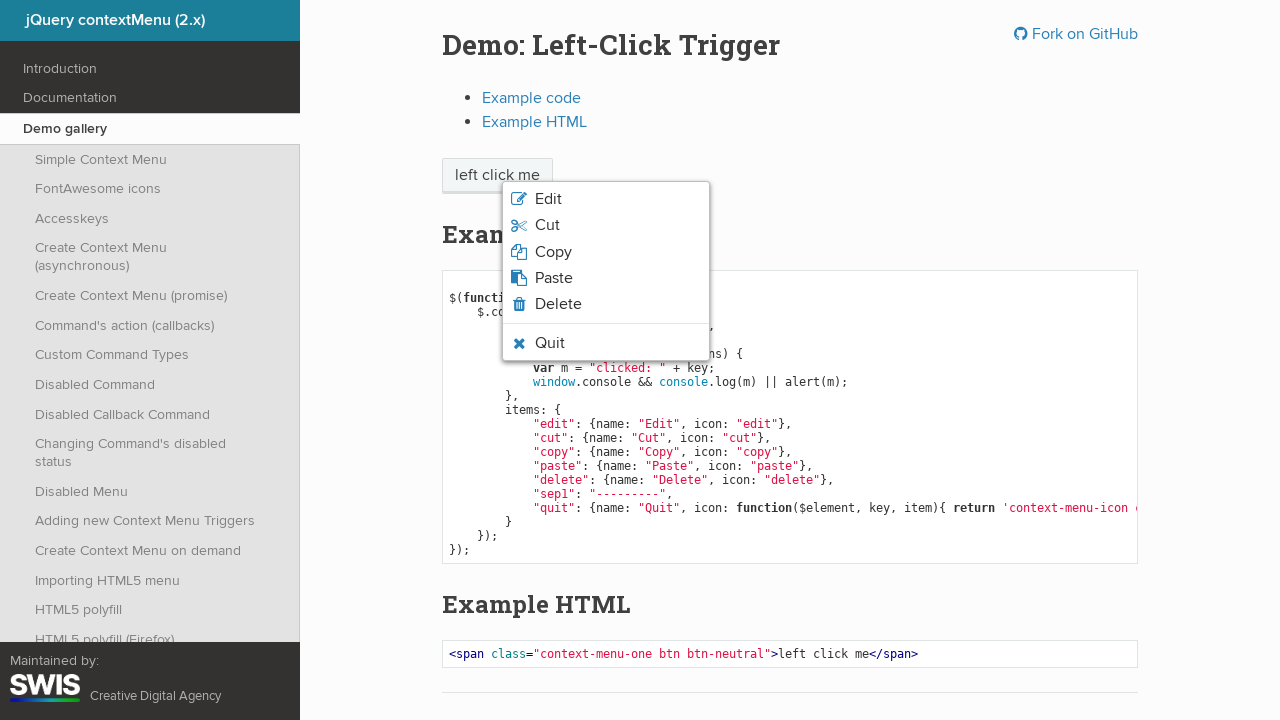

Scrolled menu item into view
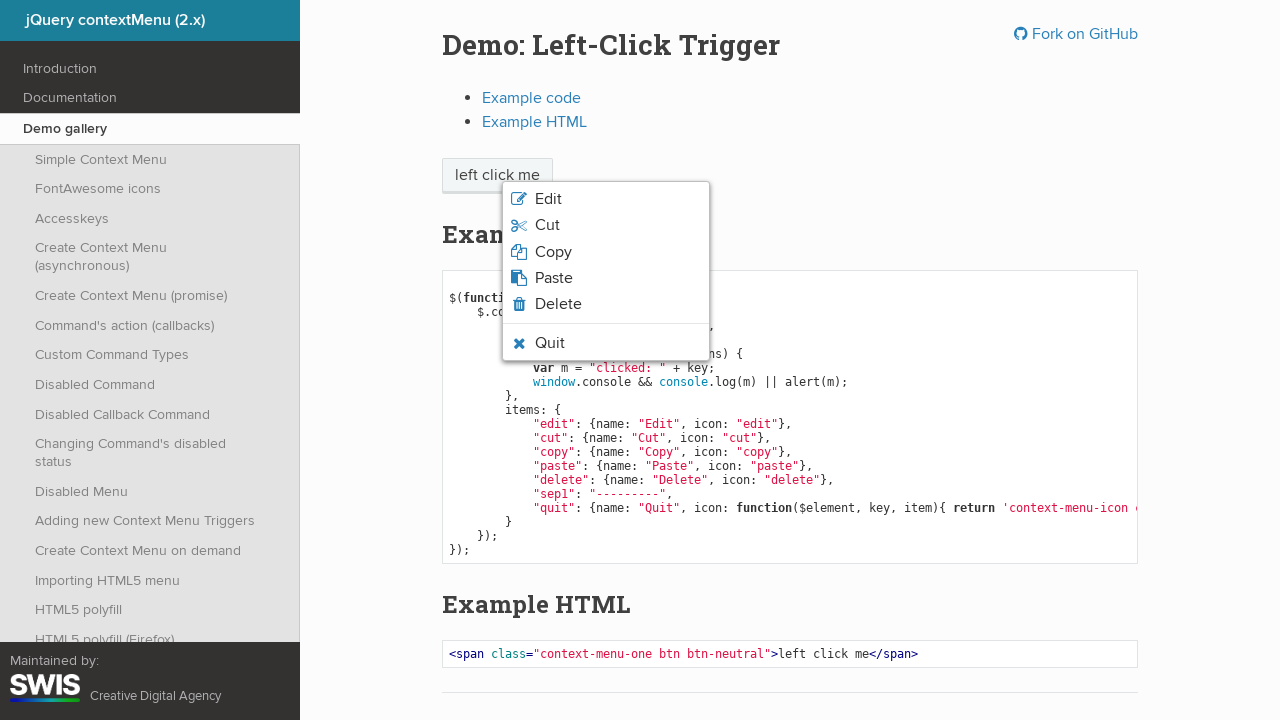

Scrolled menu item into view
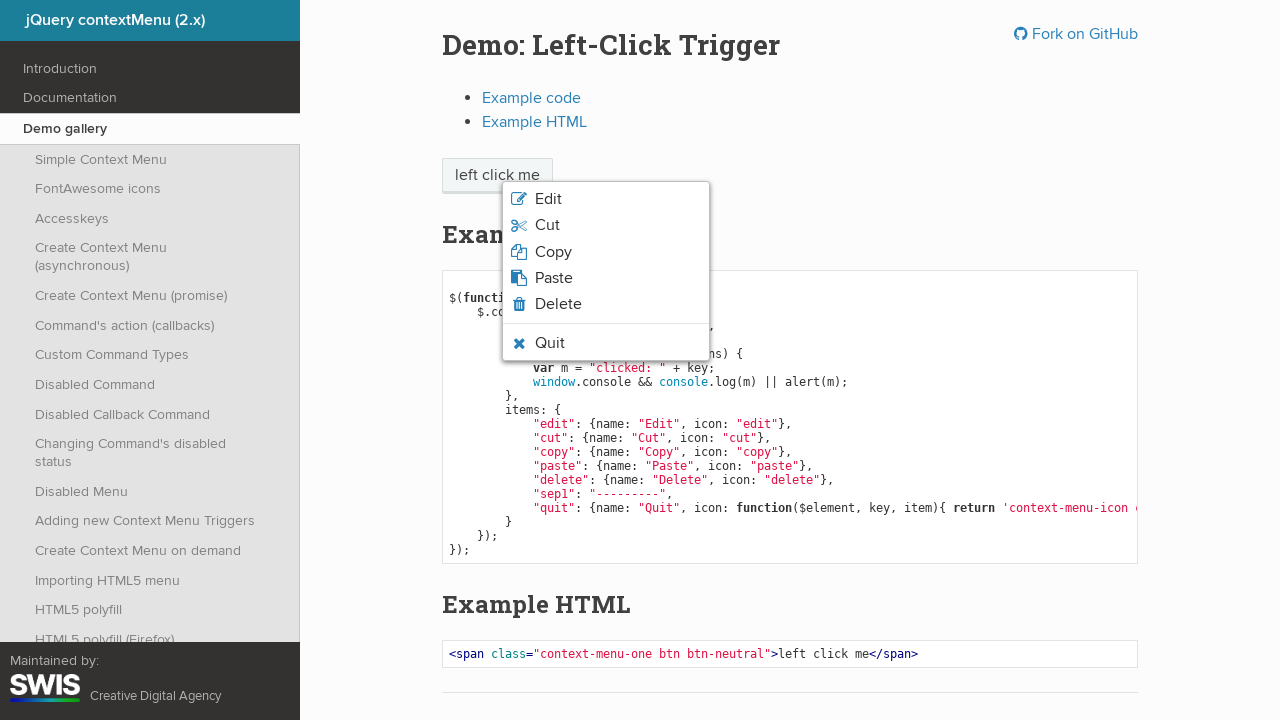

Scrolled menu item into view
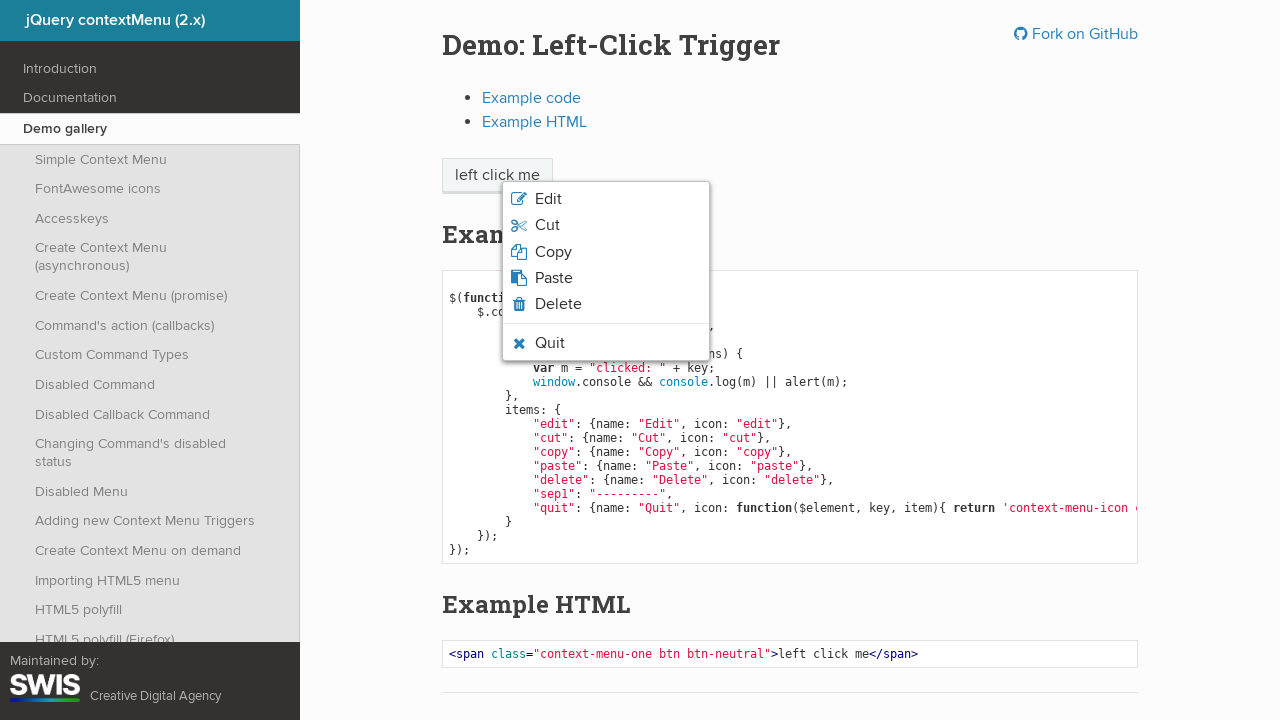

Scrolled menu item into view
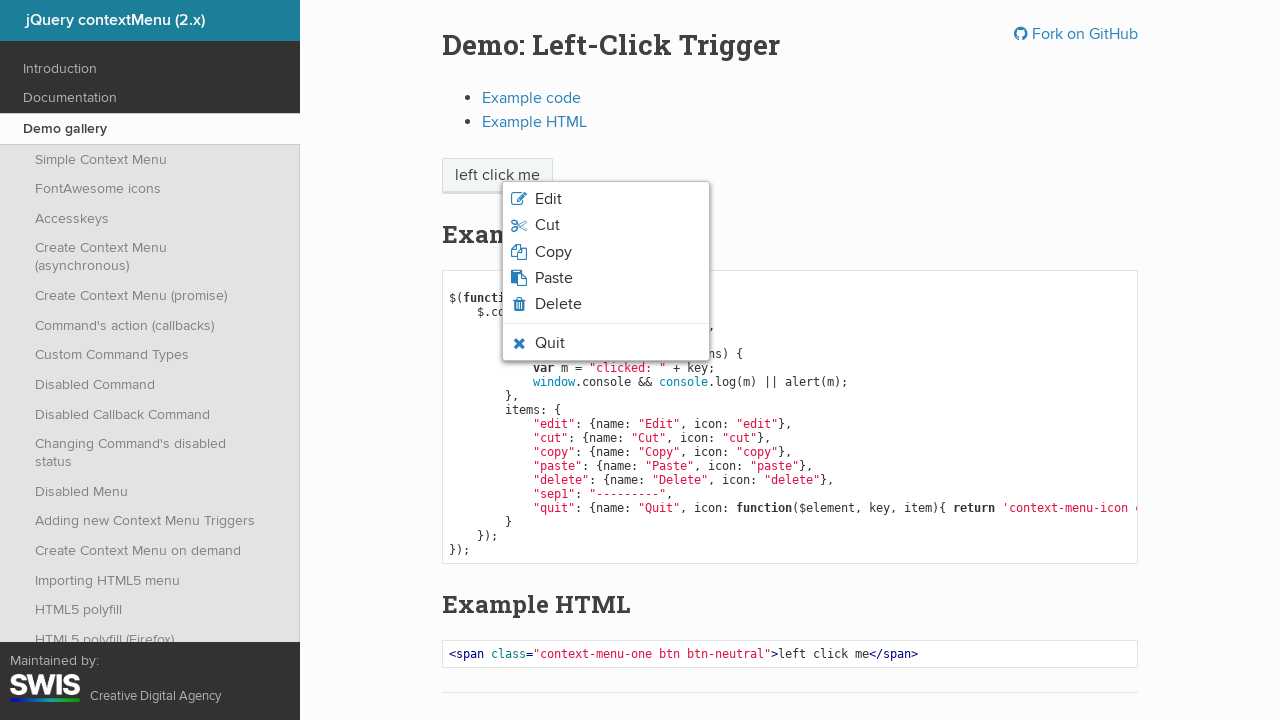

Scrolled menu item into view
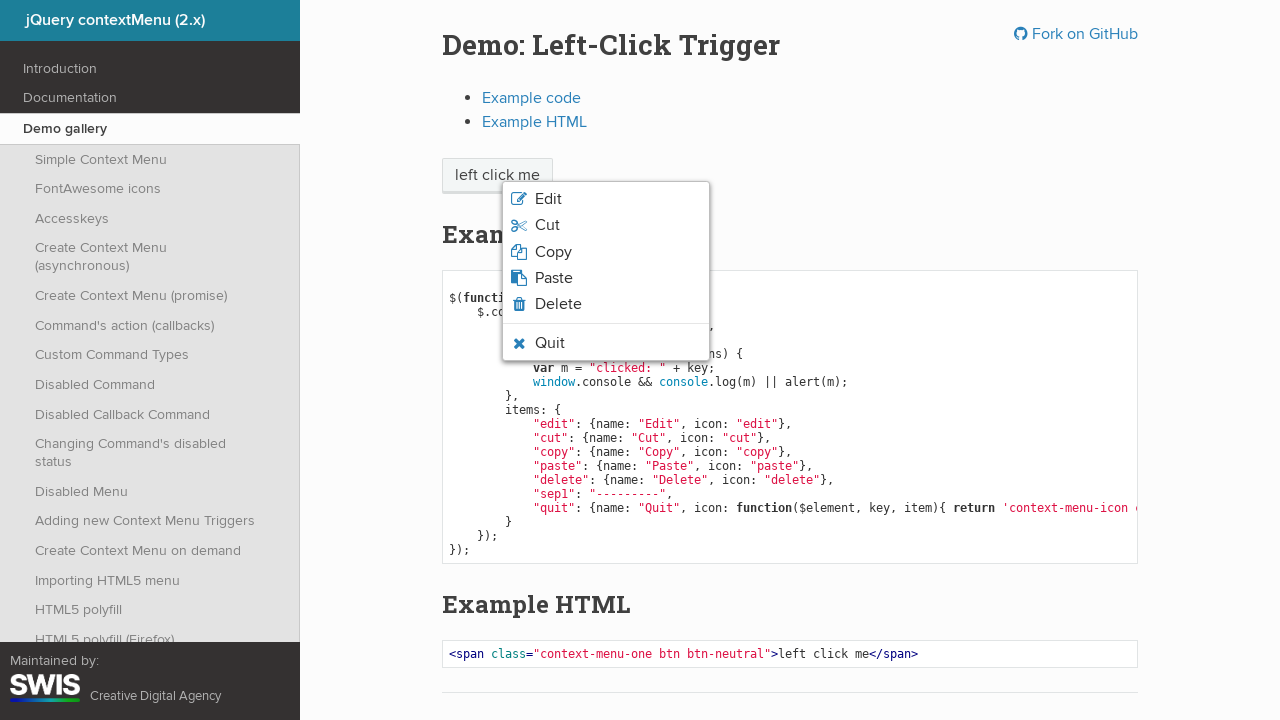

Scrolled menu item into view
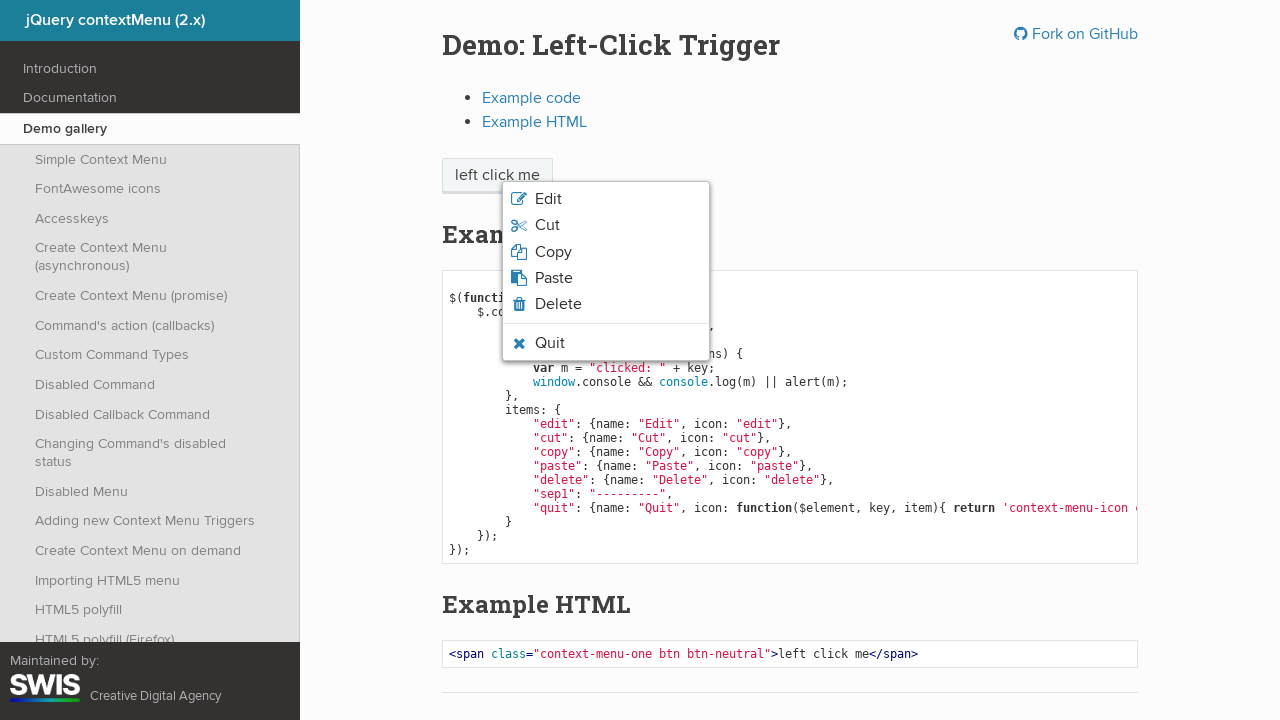

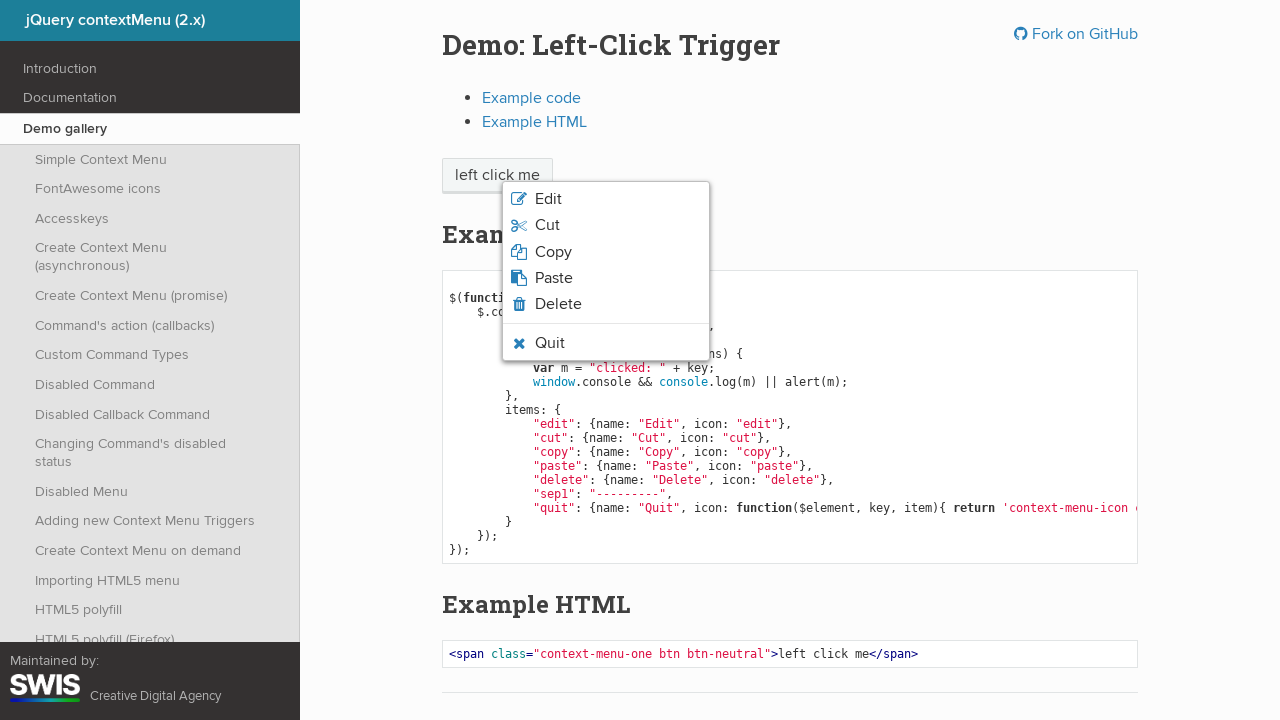